Verifies CSS properties of the logo icon element including background image, dimensions, and styling

Starting URL: https://userinyerface.com/game.html

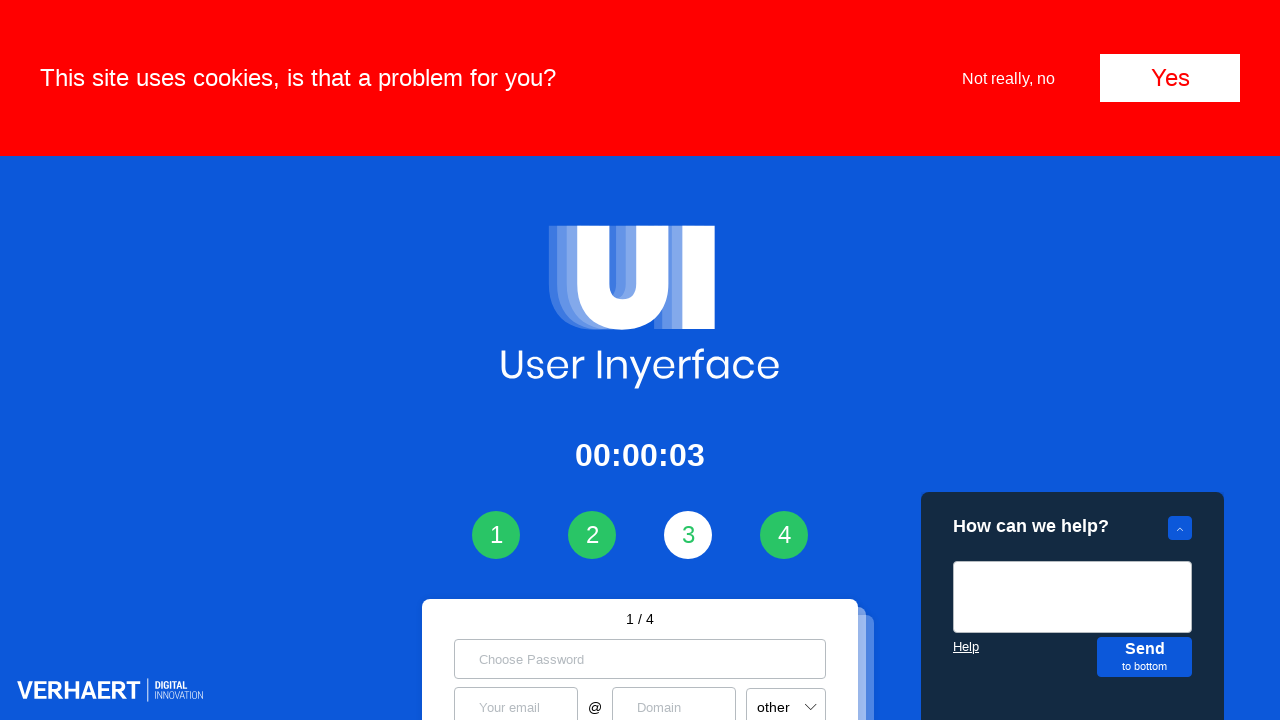

Waited for logo icon element to be visible
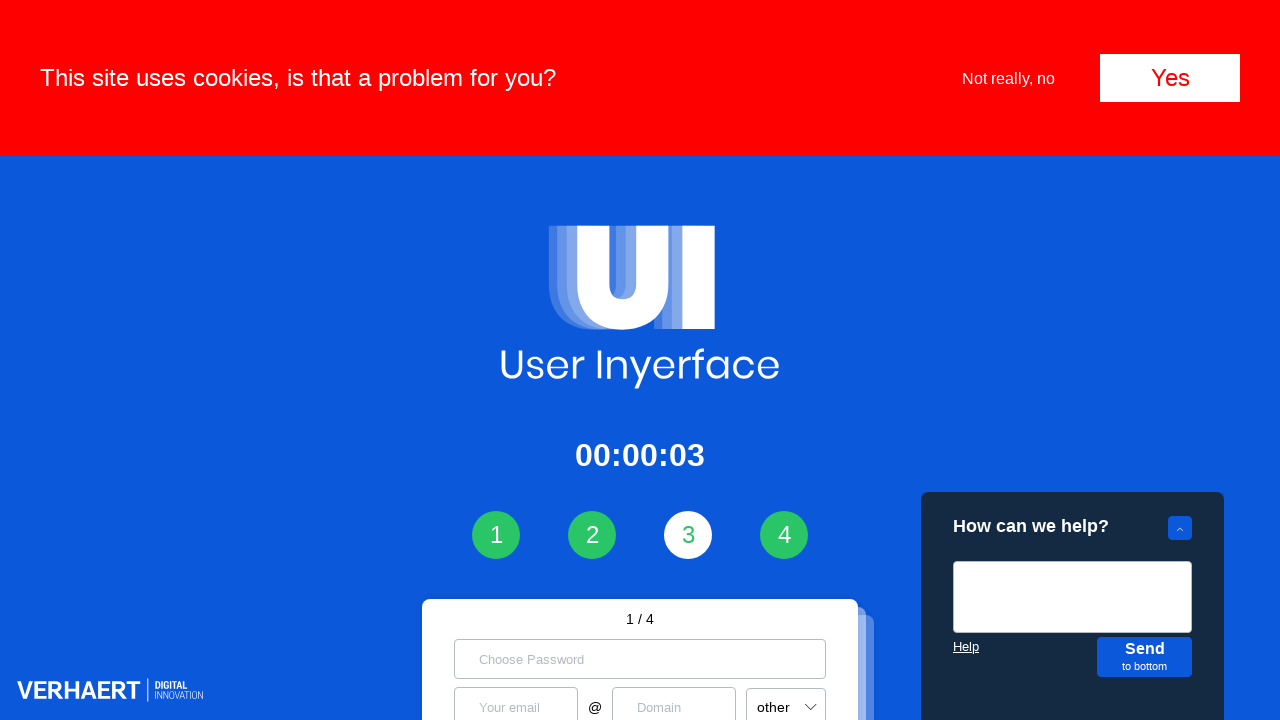

Located the logo icon element (div.logo__icon)
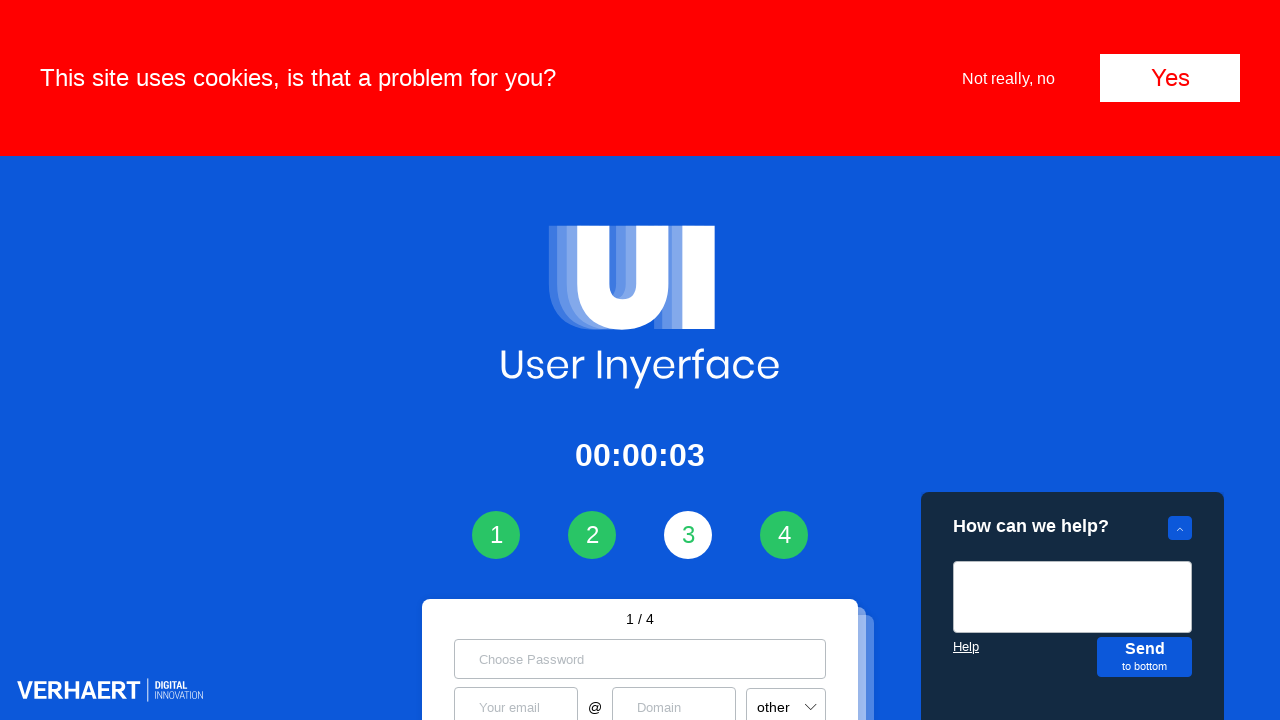

Verified that logo icon element is visible
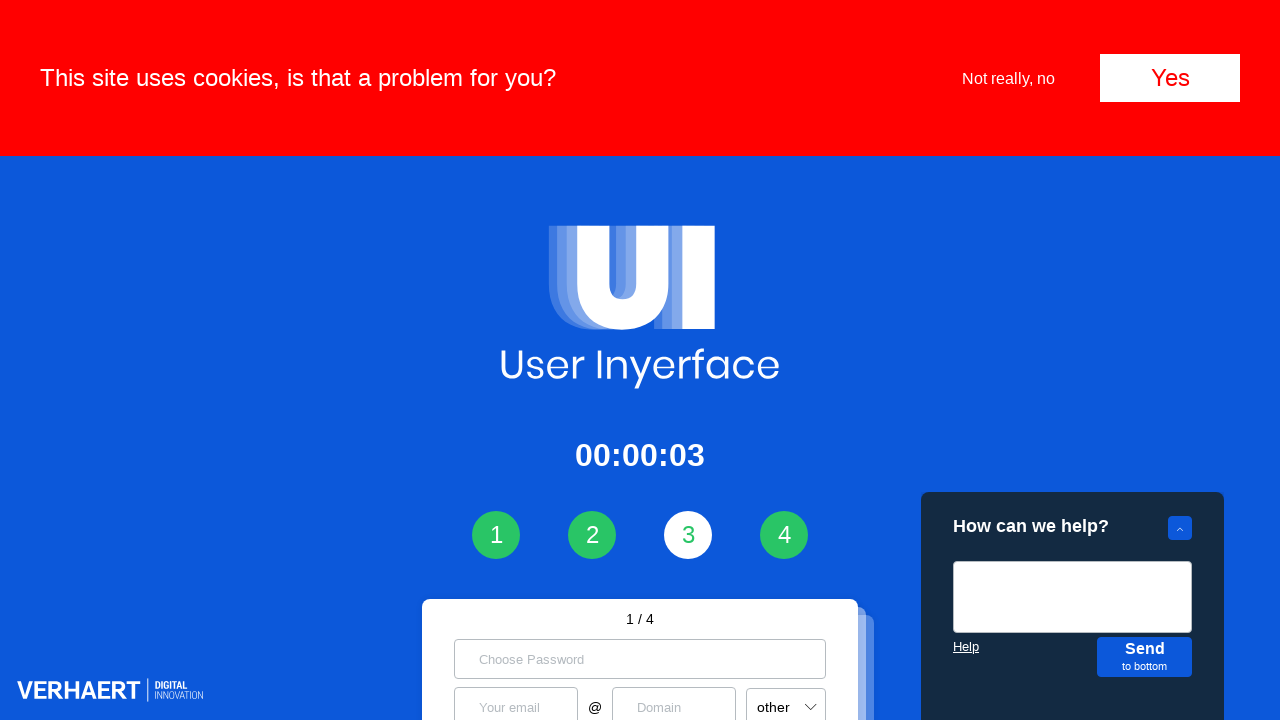

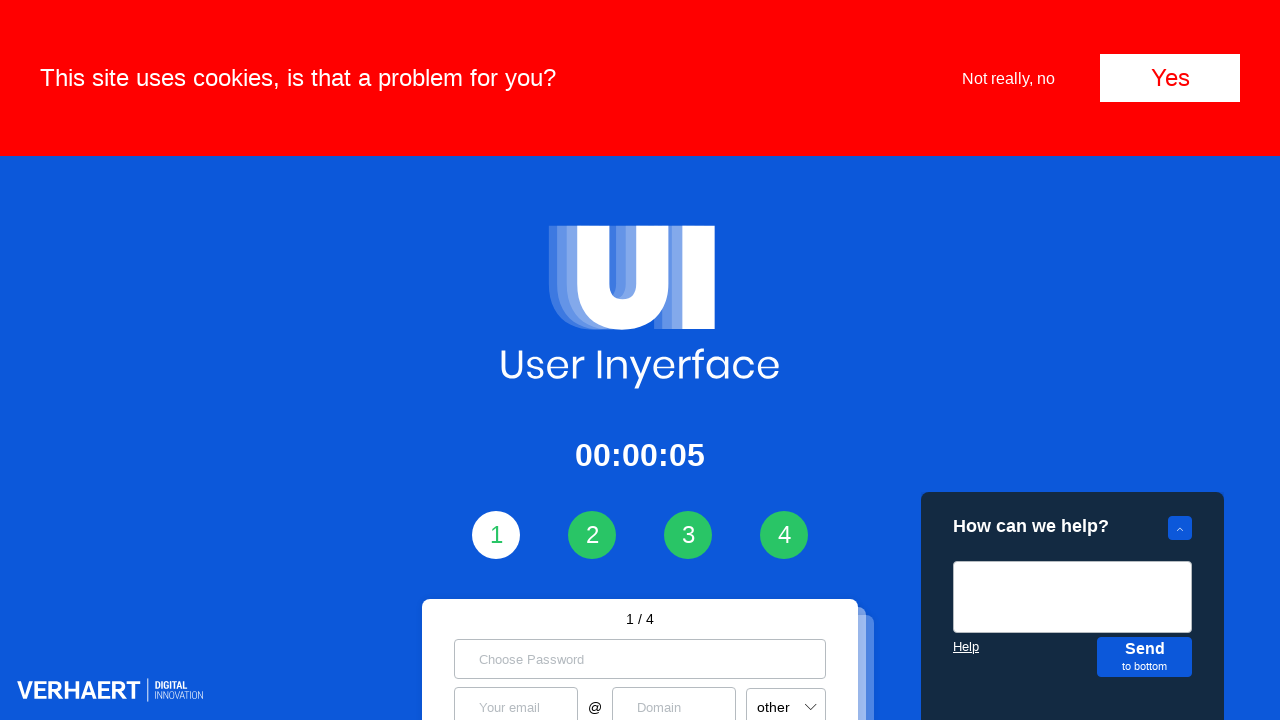